Tests dropdown menu functionality by clicking on the dropdown button and selecting the autocomplete option from the menu

Starting URL: https://formy-project.herokuapp.com/dropdown

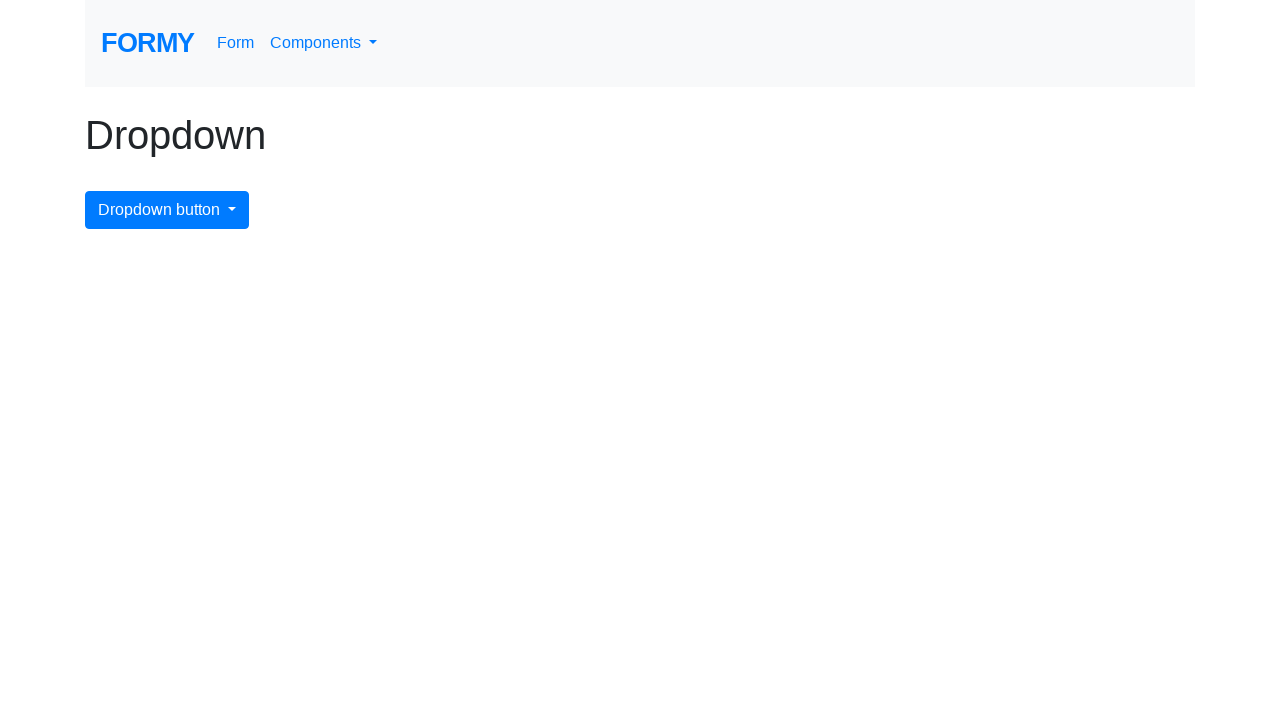

Clicked on the dropdown menu button at (167, 210) on #dropdownMenuButton
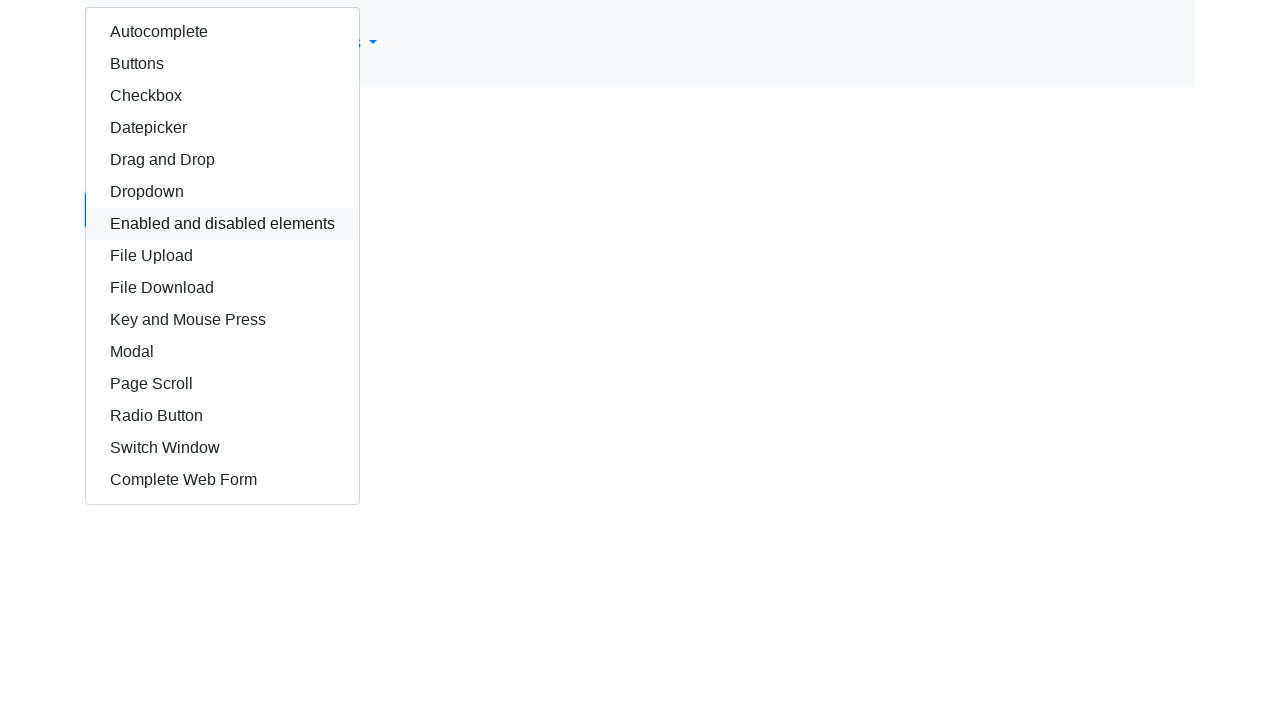

Waited for autocomplete option to appear in dropdown
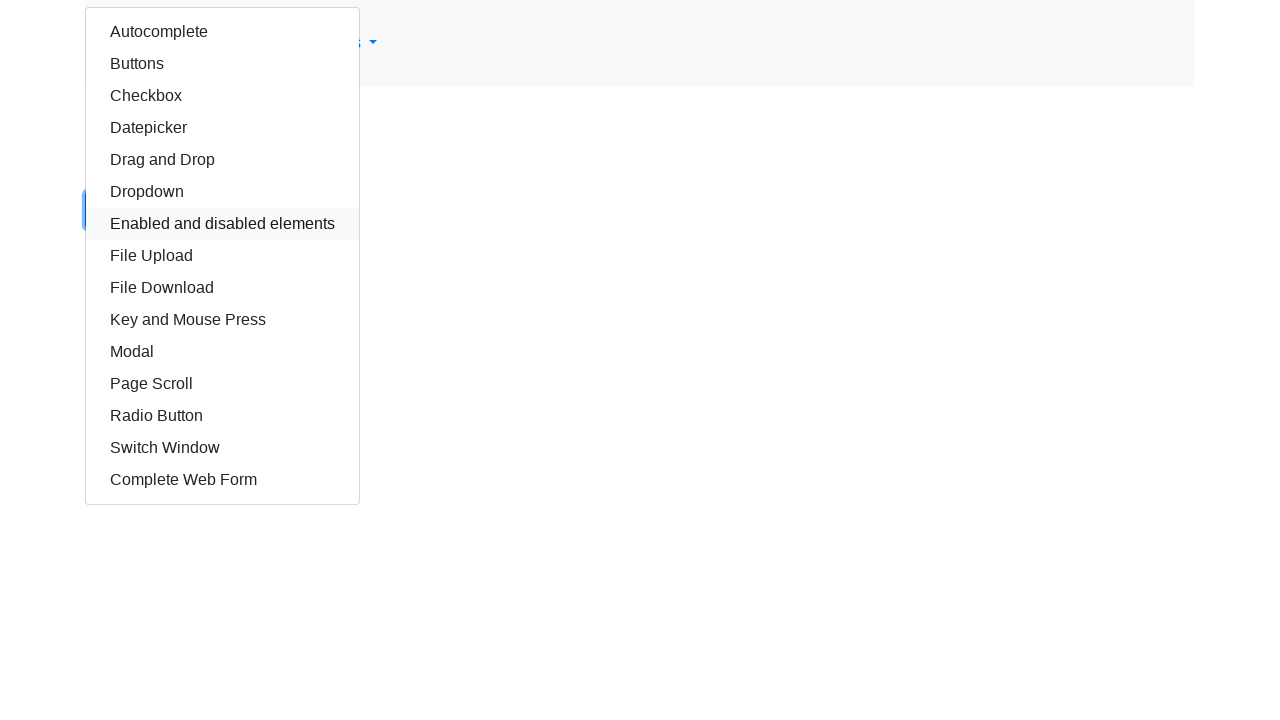

Selected autocomplete option from dropdown menu at (222, 32) on #autocomplete
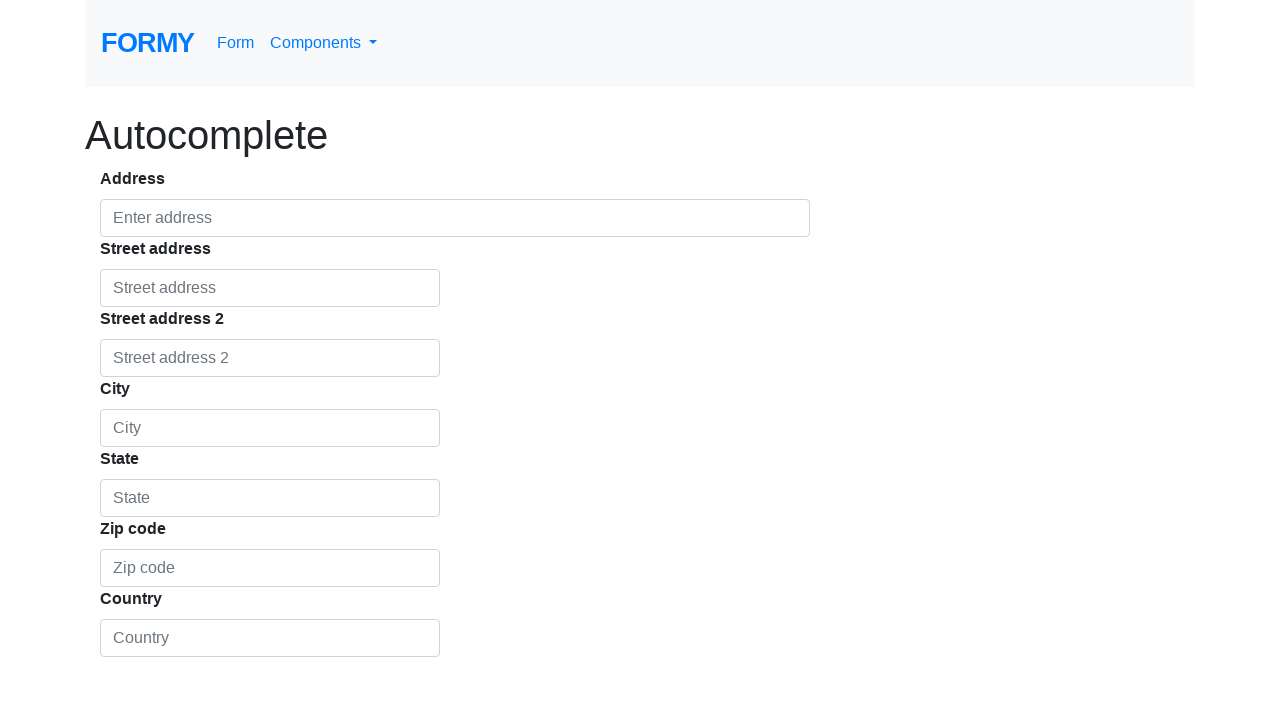

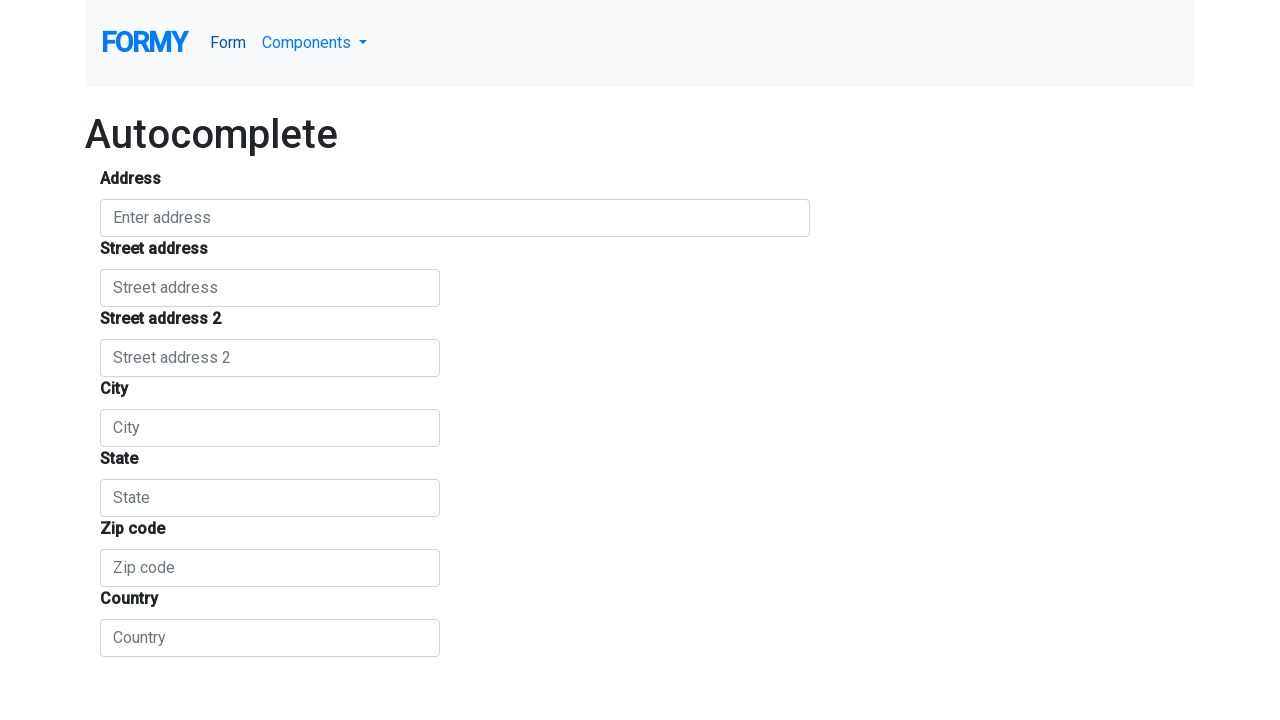